Tests navigation to the 'Застройщикам' (Developers) page through the dropdown menu, verifying the transition works in both the first tab and a newly opened second tab, and checks for content presence.

Starting URL: https://key.rt.ru/mc

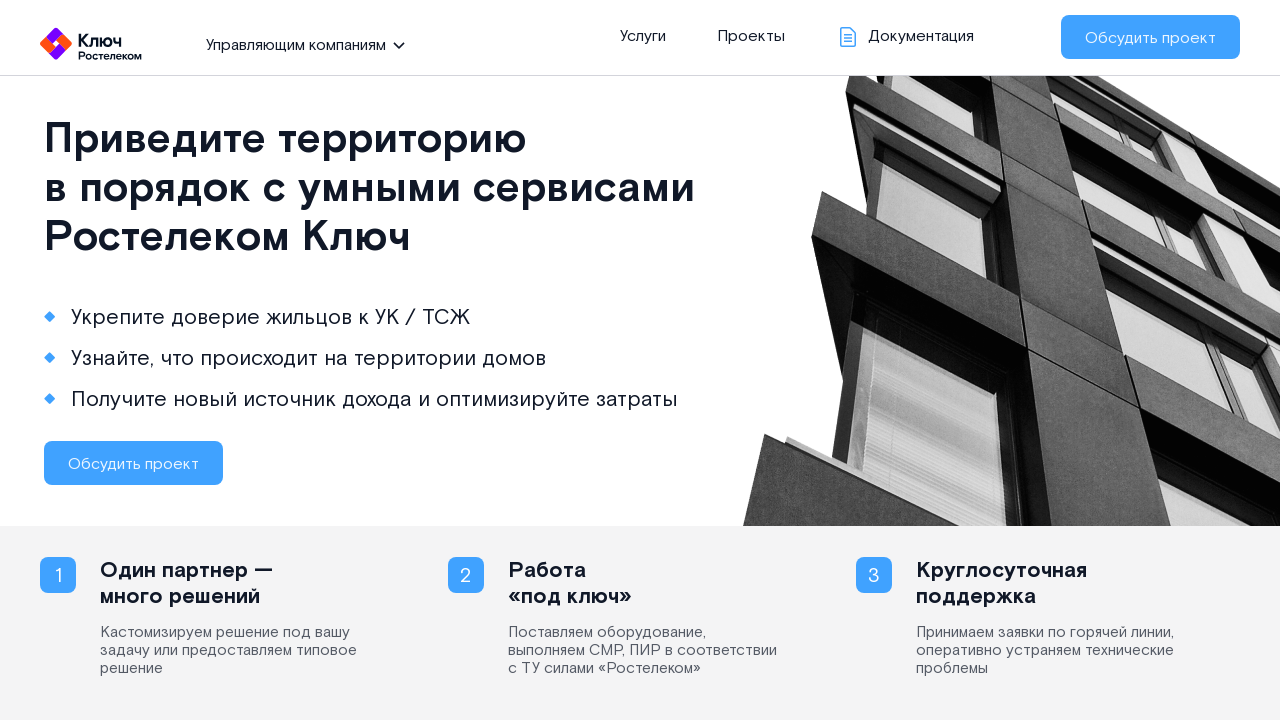

Waited for page structure to load - section.top selector found
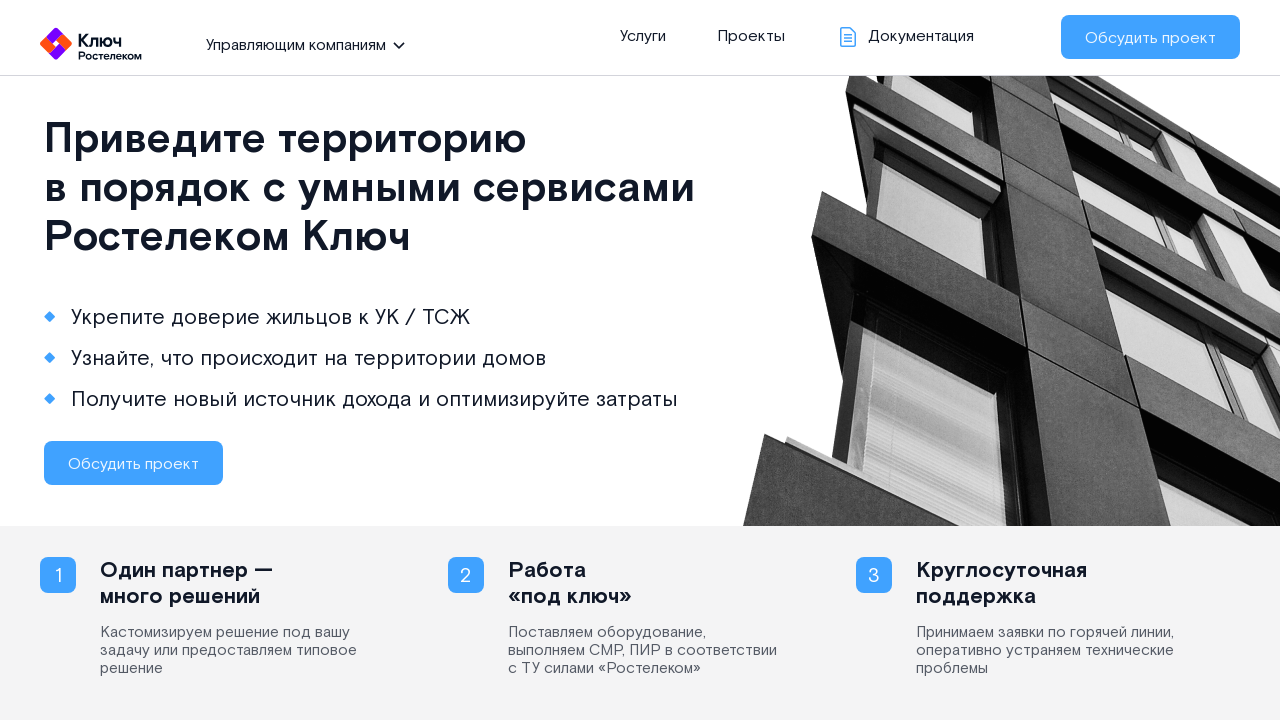

Clicked dropdown menu button in section.top at (298, 44) on section.top .left .all_site li.open span.pointer
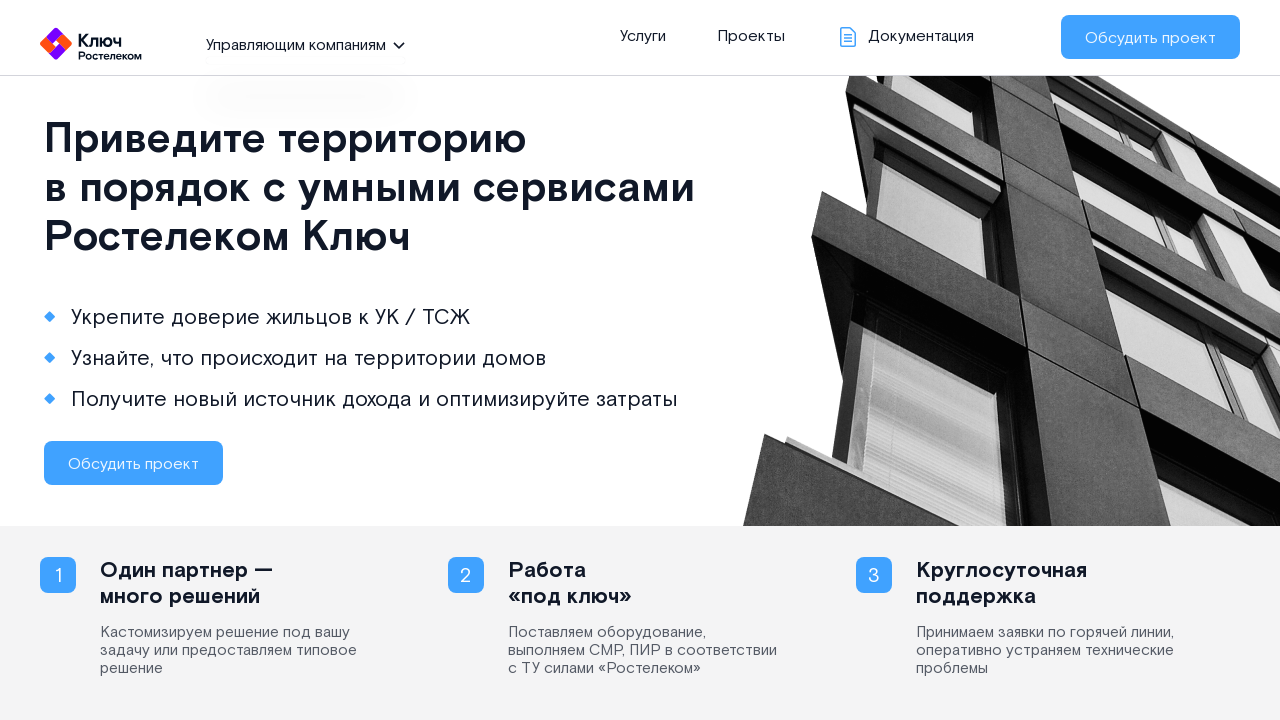

Waited 2000ms for dropdown menu animation
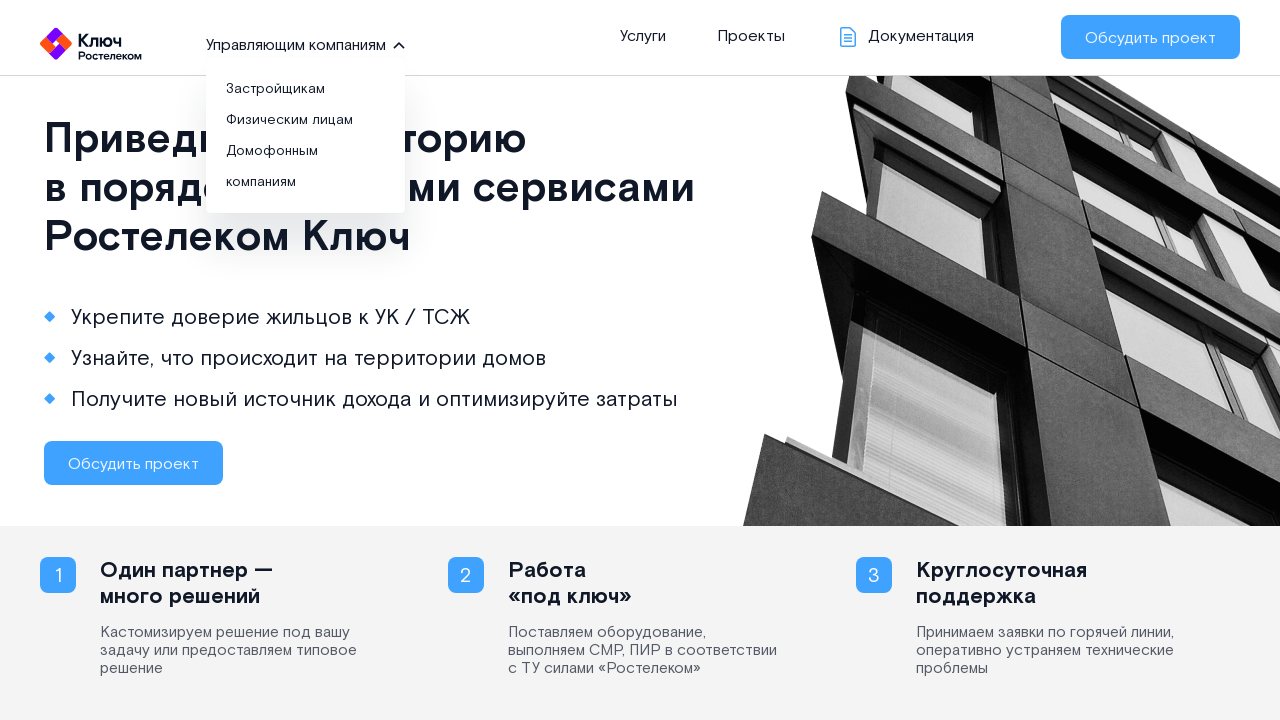

Dropdown menu appeared - ul.all_site_menu is visible
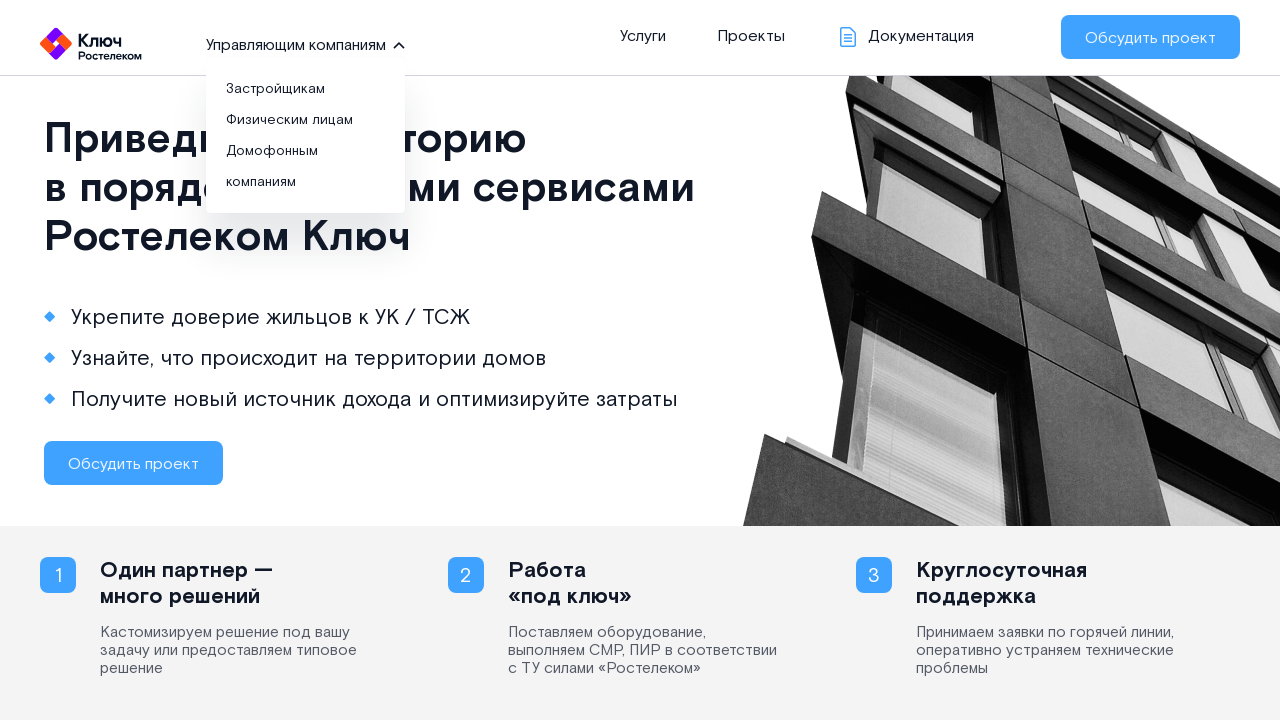

Clicked on 'Застройщикам' (Developers) link in dropdown menu at (276, 88) on ul.all_site_menu li a:has-text('Застройщикам')
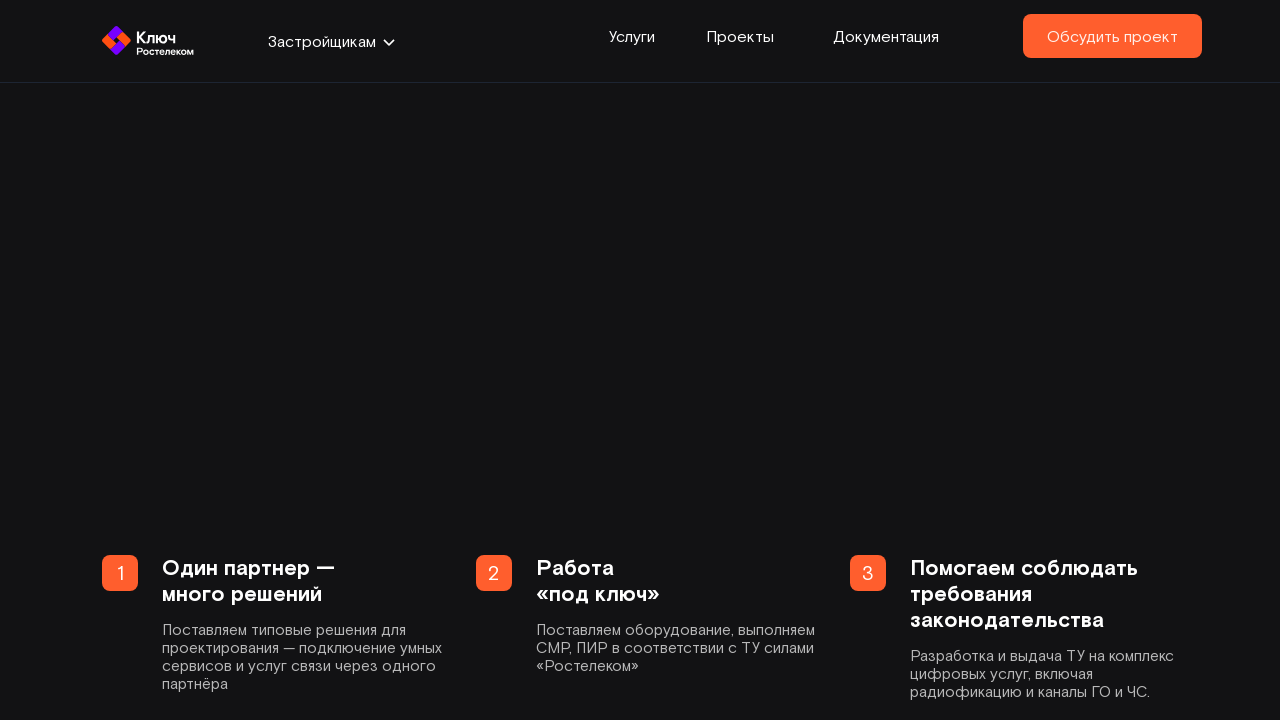

Waited 2000ms for navigation to complete
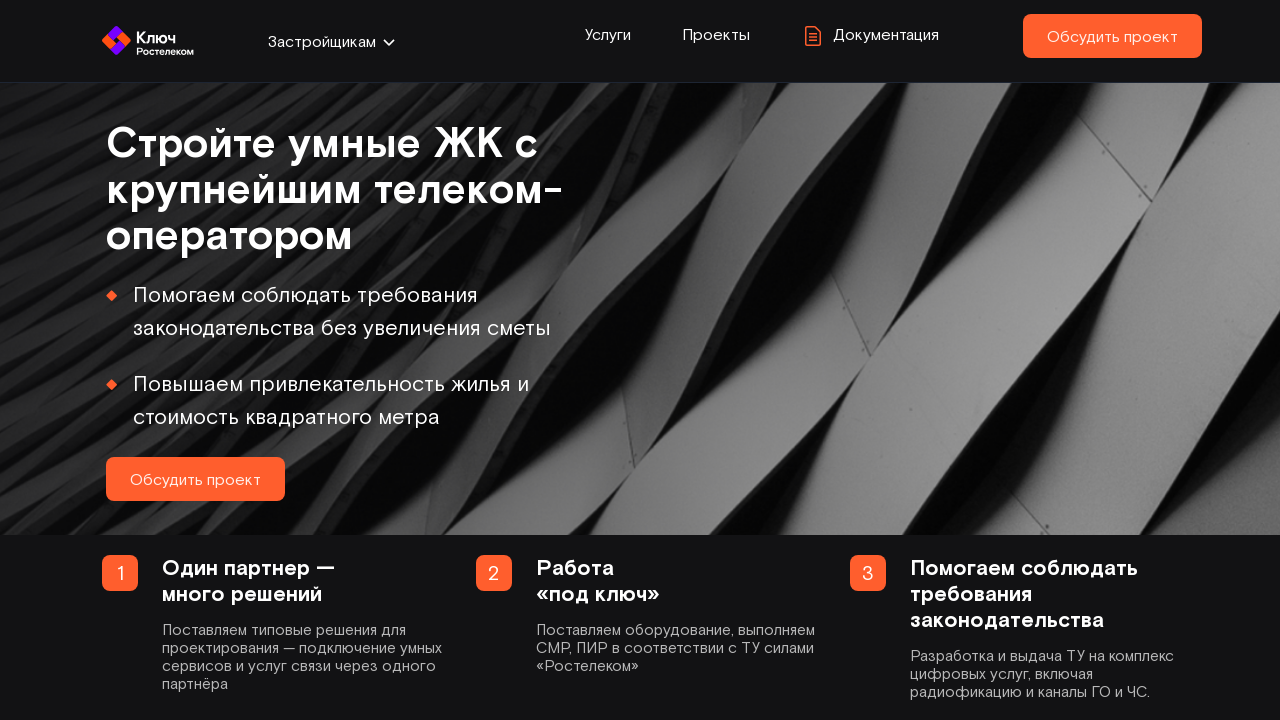

URL changed from main page - navigation to Developers page successful in first tab
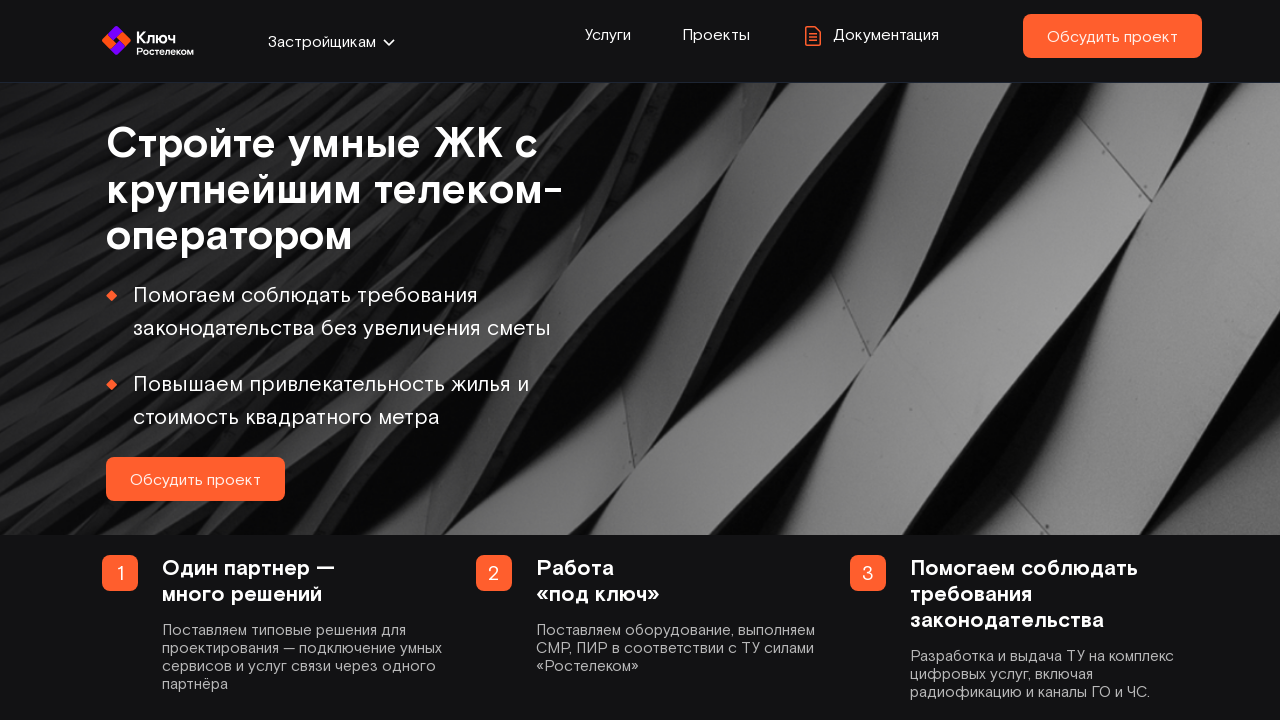

Developers page content loaded - body element is present
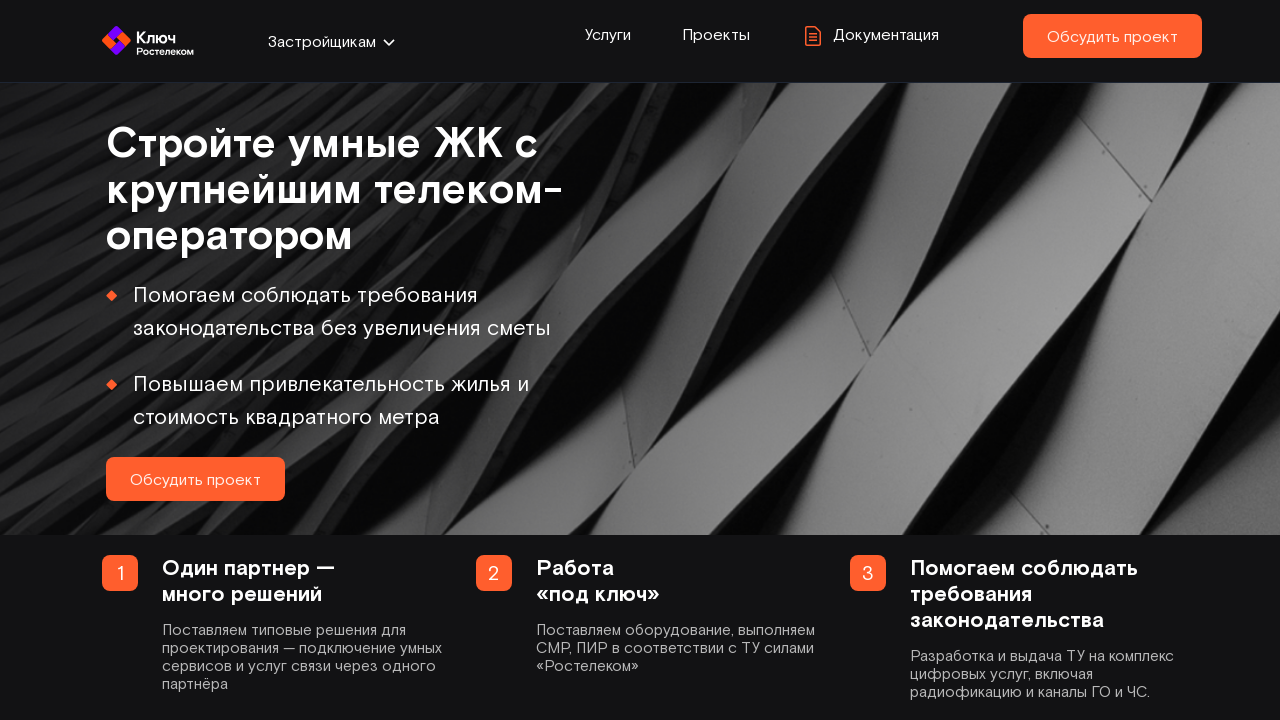

Opened a new browser tab
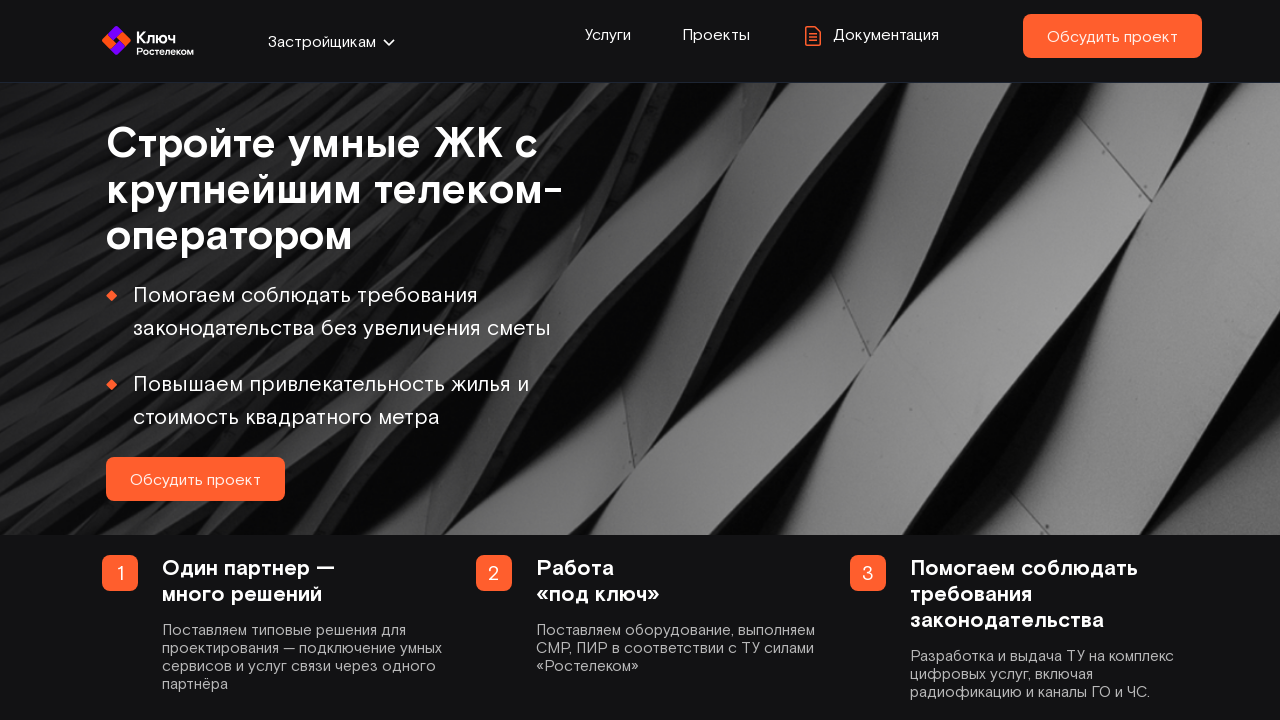

Navigated to main page (https://key.rt.ru/mc) in second tab
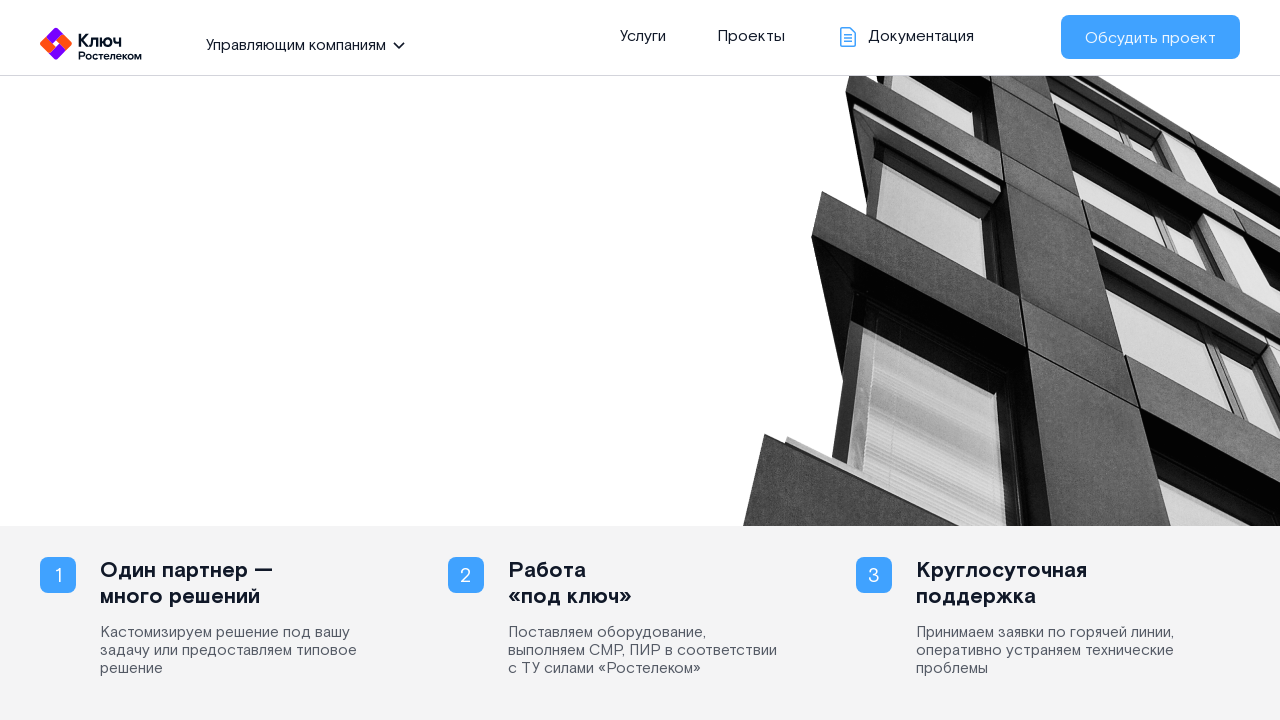

Waited for page structure to load in second tab
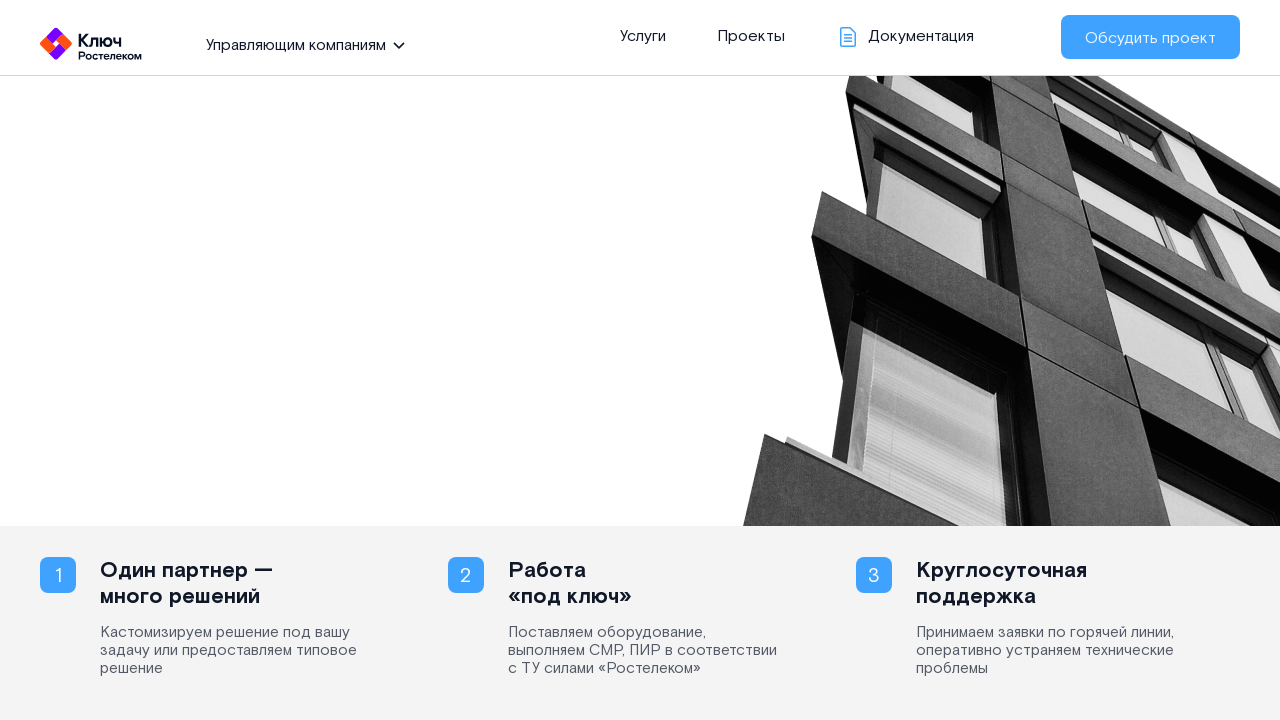

Clicked dropdown menu button in second tab at (298, 44) on section.top .left .all_site li.open span.pointer
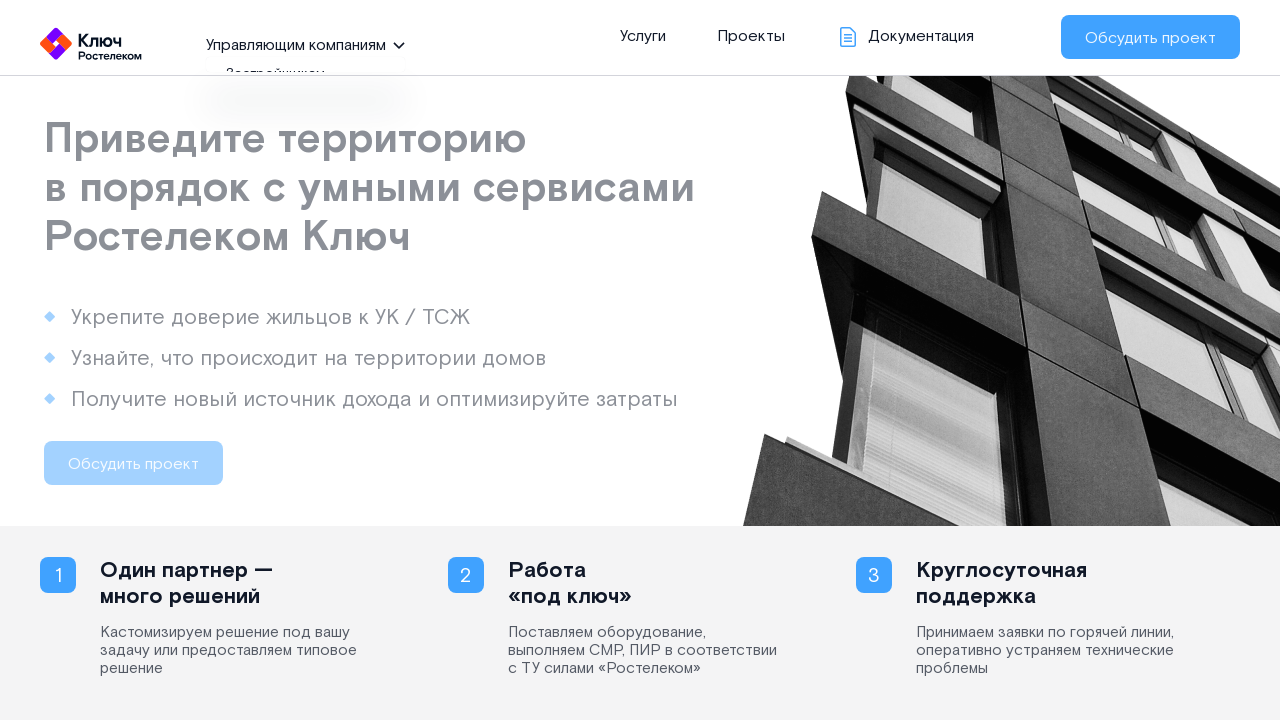

Waited 2000ms for dropdown menu animation in second tab
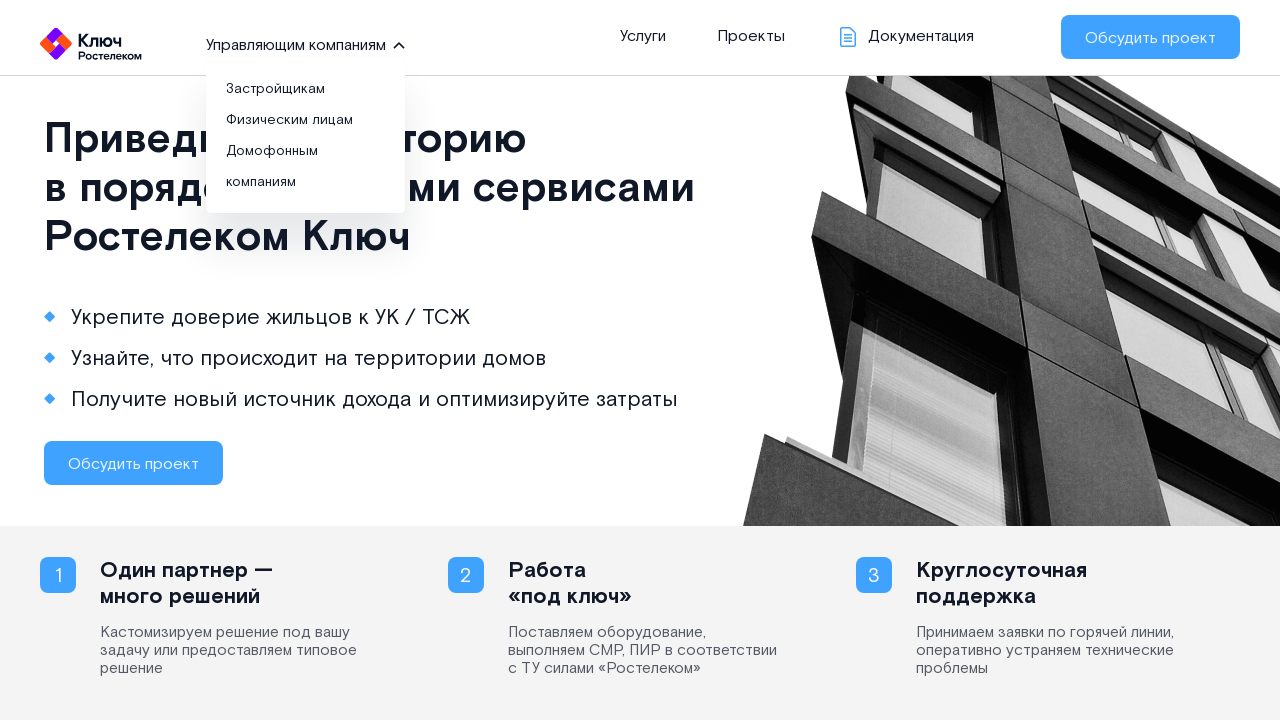

Dropdown menu appeared in second tab - ul.all_site_menu is visible
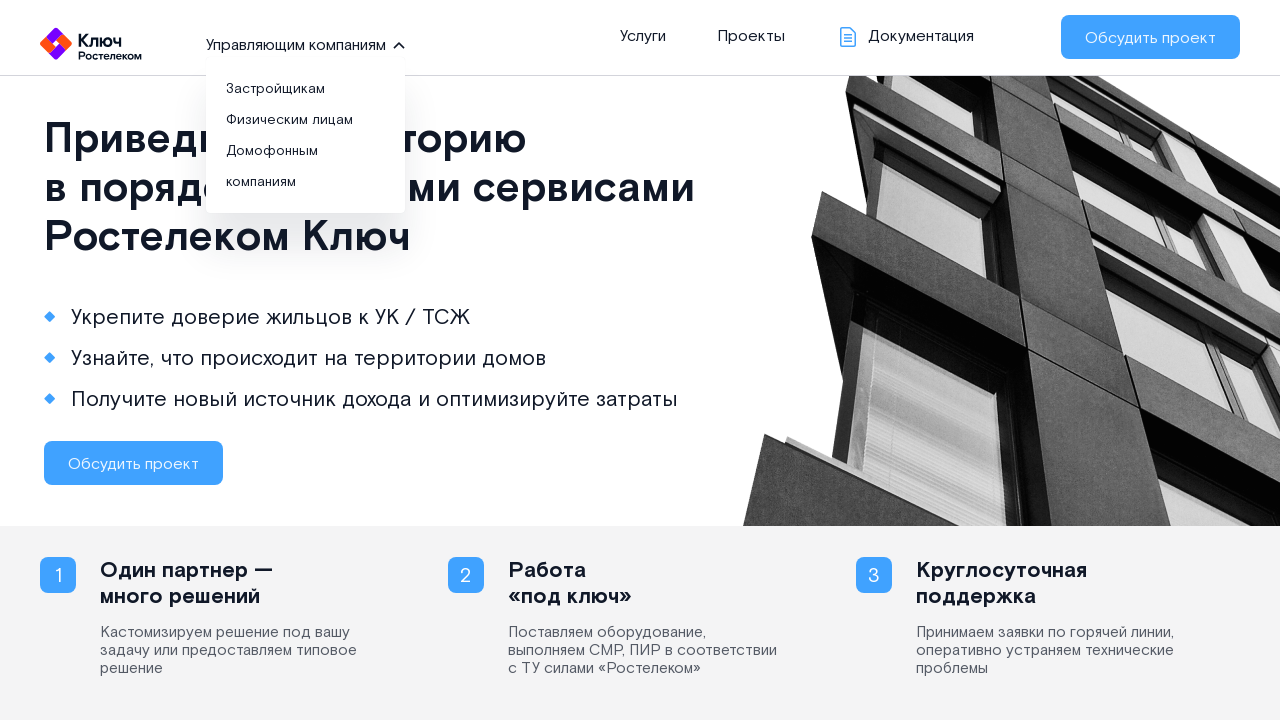

Clicked on 'Застройщикам' (Developers) link in second tab dropdown menu at (276, 88) on ul.all_site_menu li a:has-text('Застройщикам')
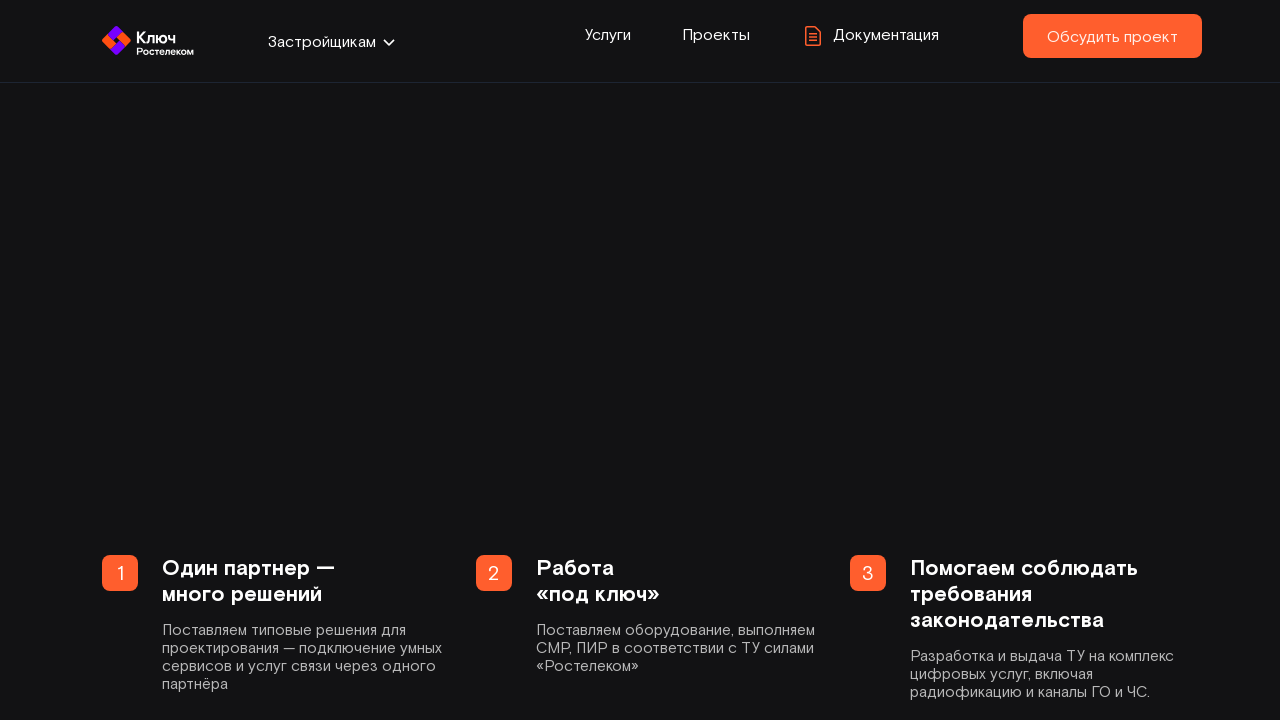

Waited 2000ms for navigation to complete in second tab
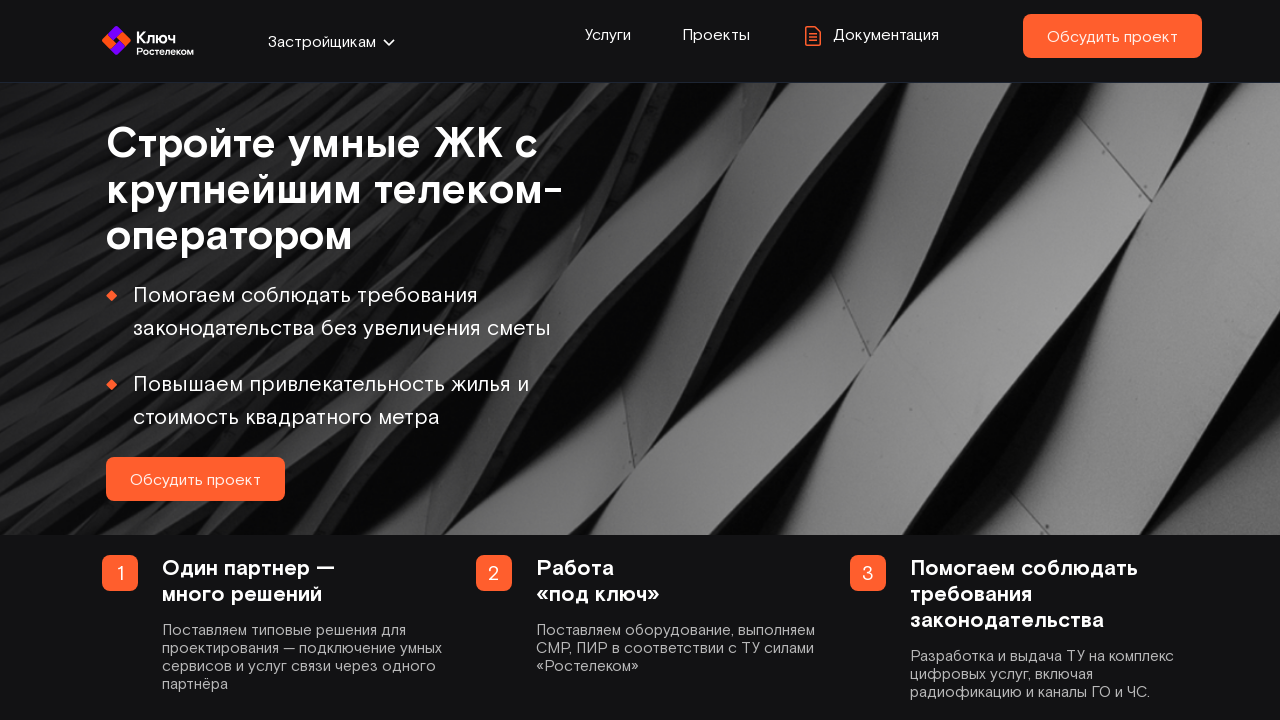

URL changed in second tab - navigation to Developers page successful
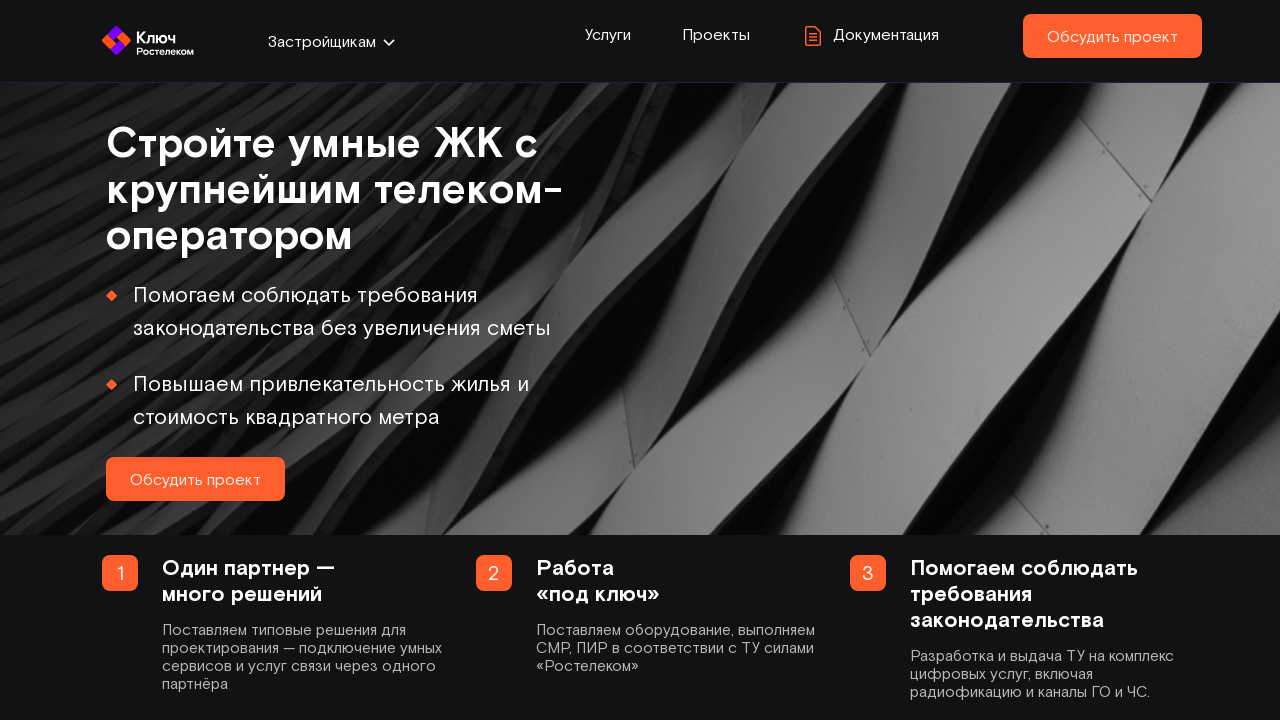

Developers page content verified - h1 element present in second tab
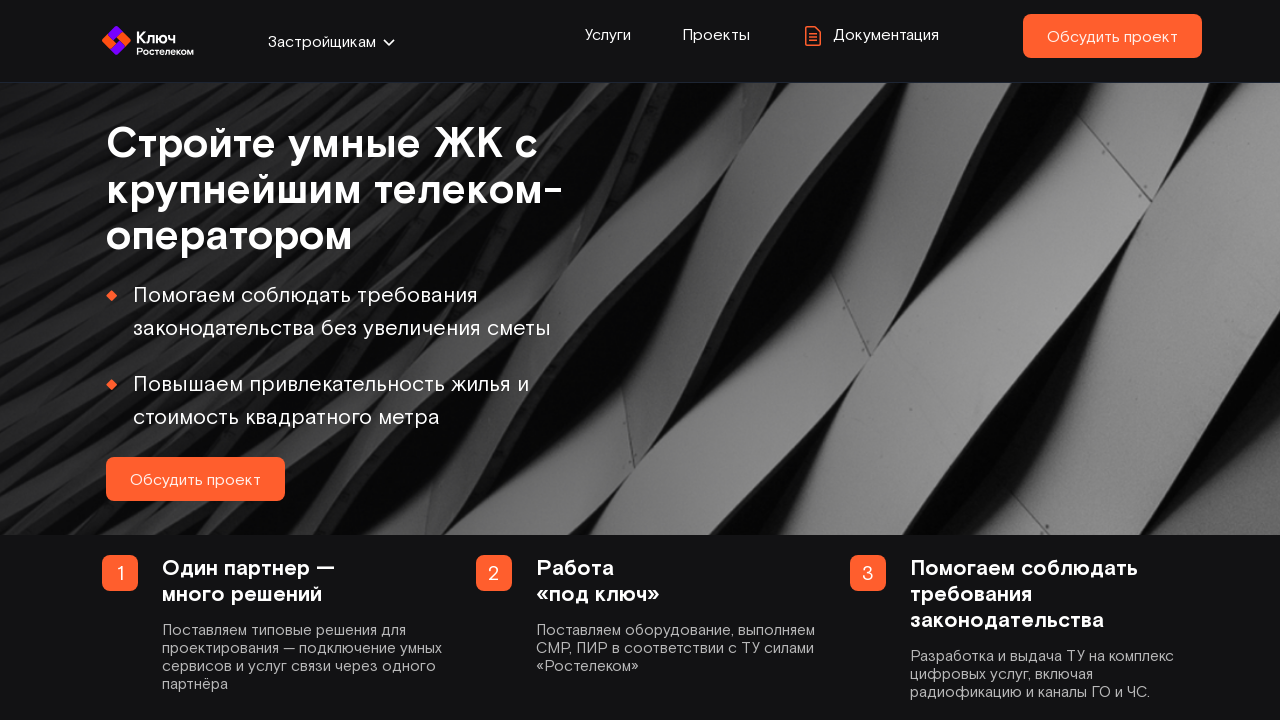

Closed the second tab
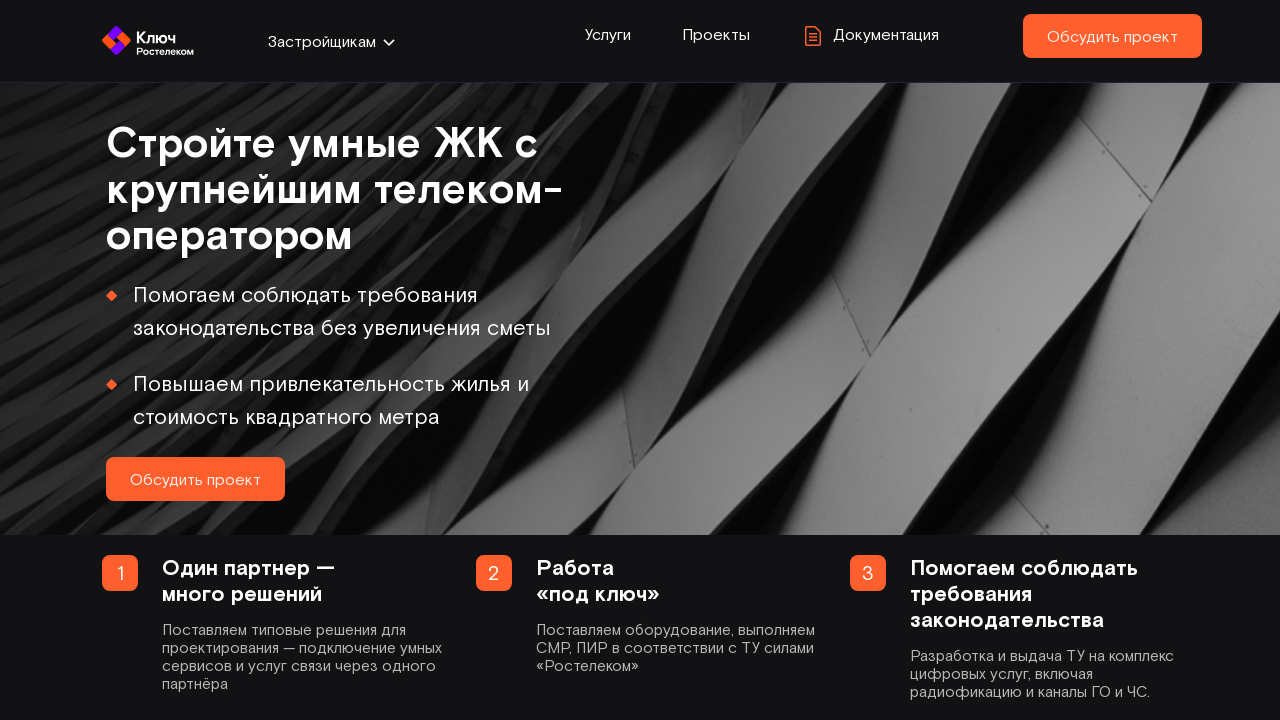

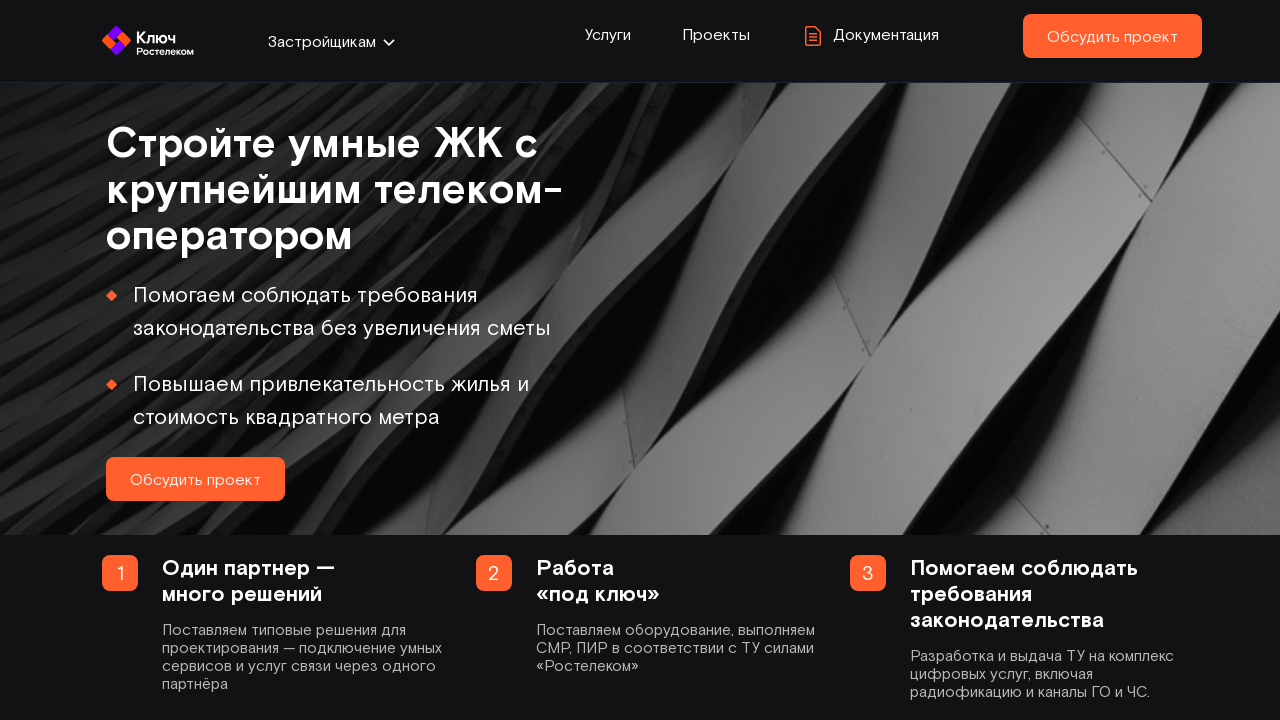